Tests drag and drop functionality using the drag_and_drop method

Starting URL: https://selenium08.blogspot.com/2020/01/drag-drop.html

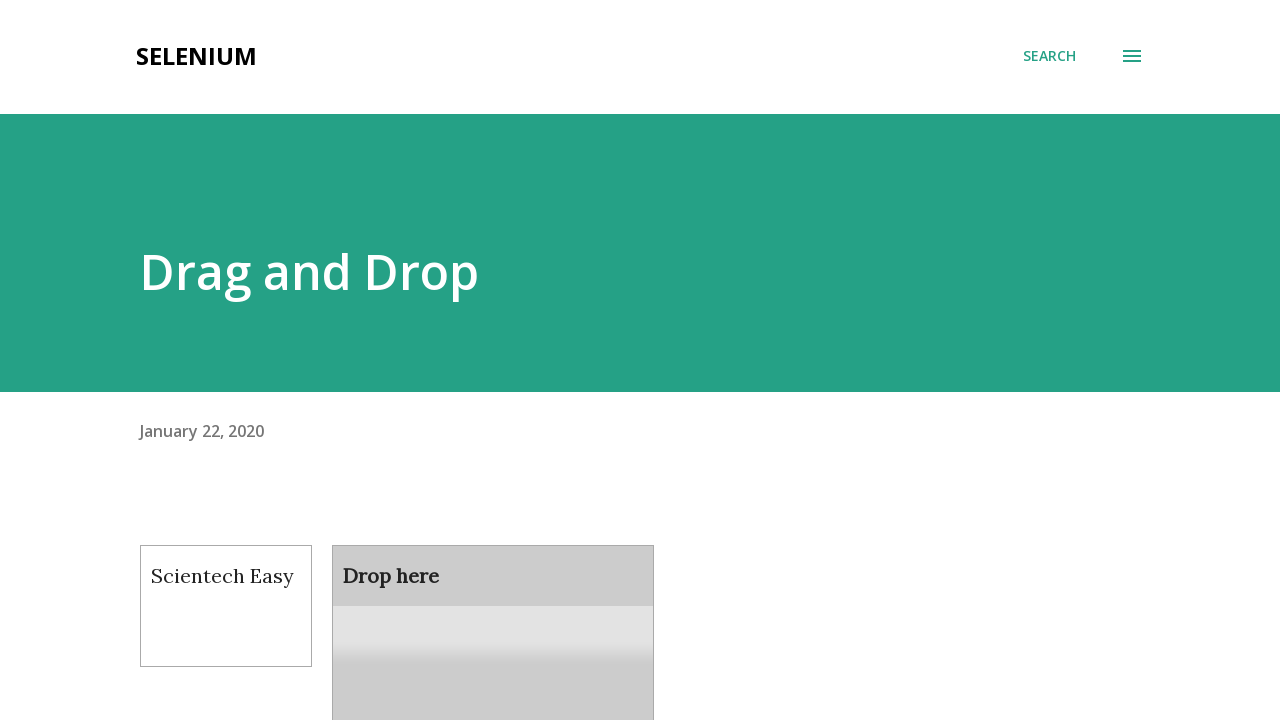

Located draggable element with id 'draggable'
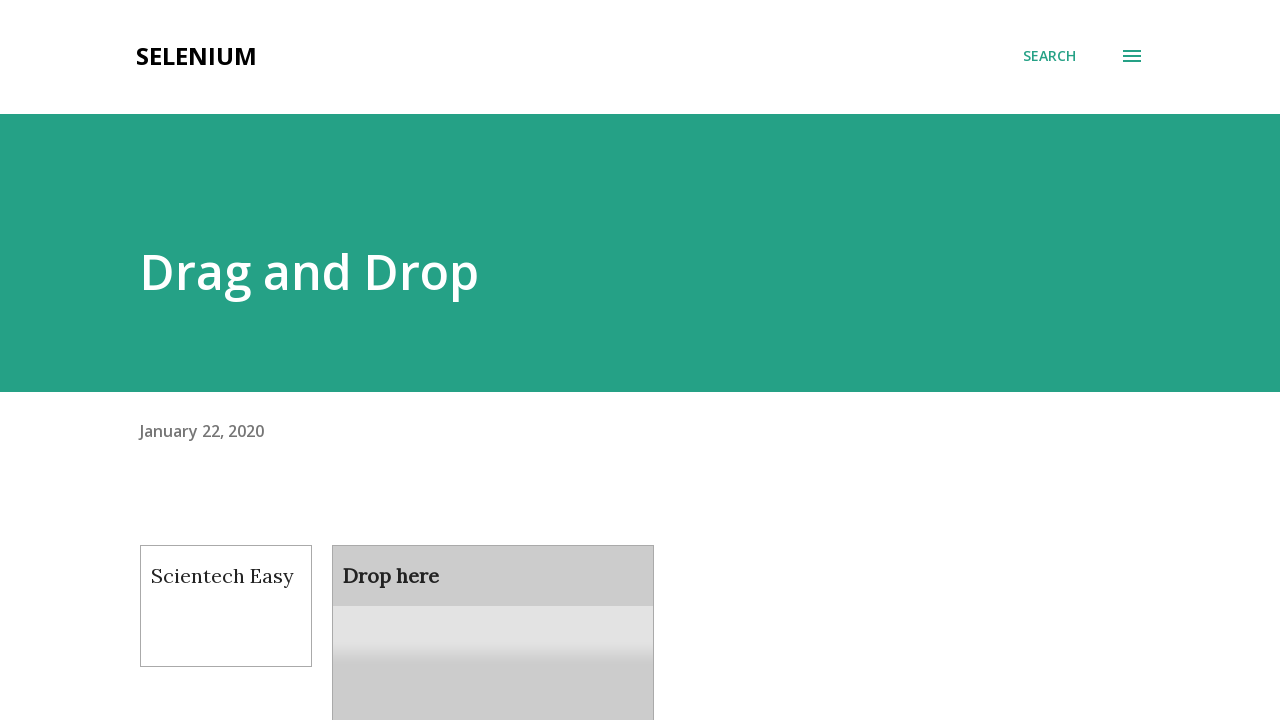

Located droppable target element with id 'droppable'
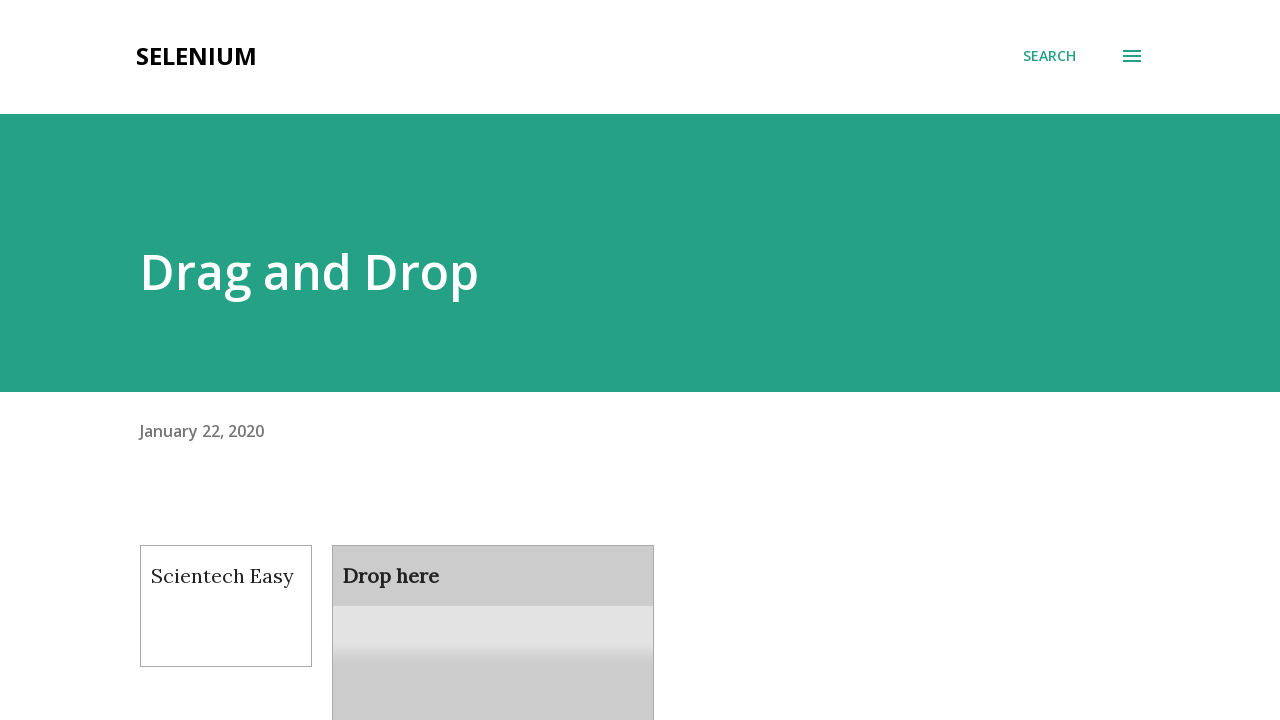

Dragged element from source to target using drag_and_drop method at (493, 609)
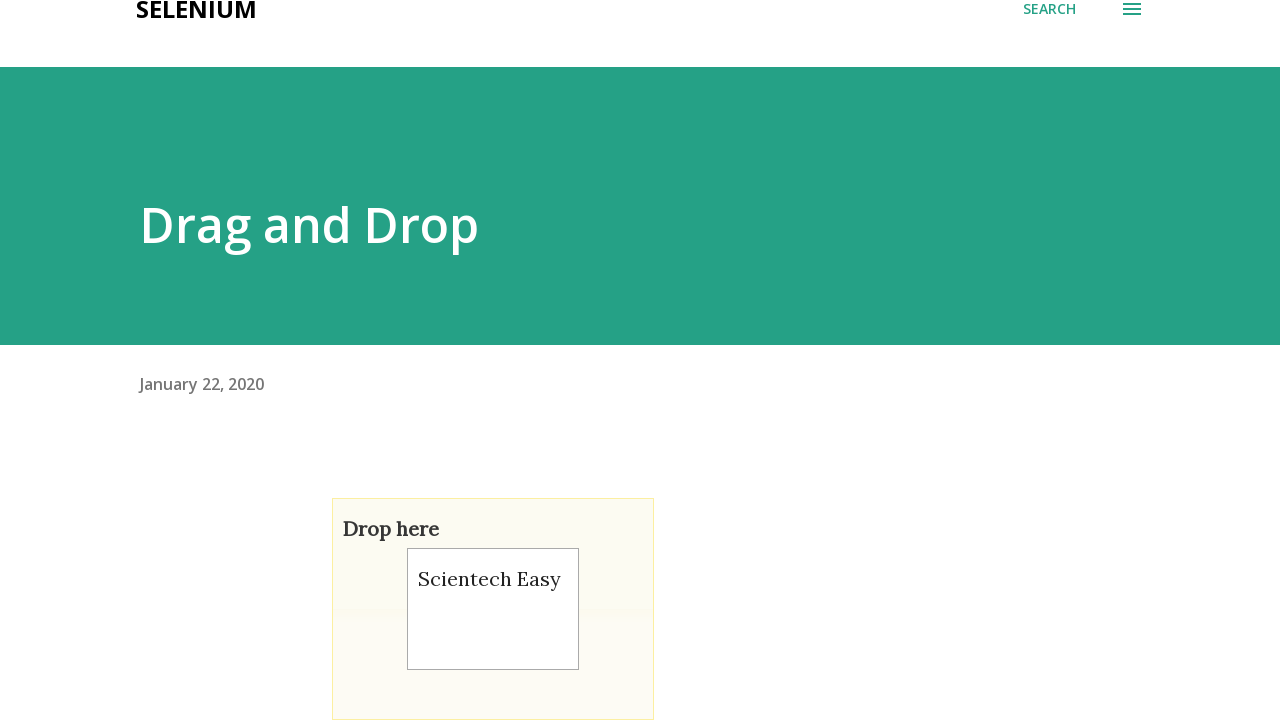

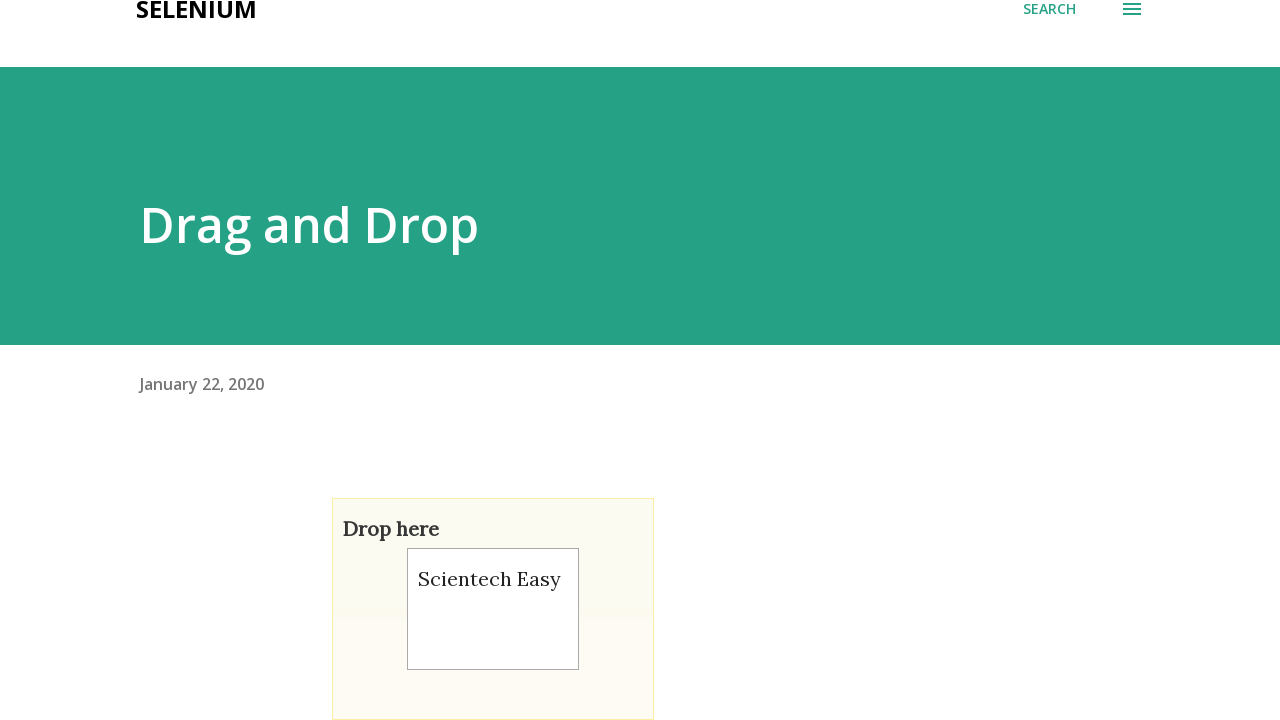